Tests message field max length validation by attempting to enter a very long message (10001 characters) and checking if it gets truncated.

Starting URL: https://parabank.parasoft.com/parabank/contact.htm

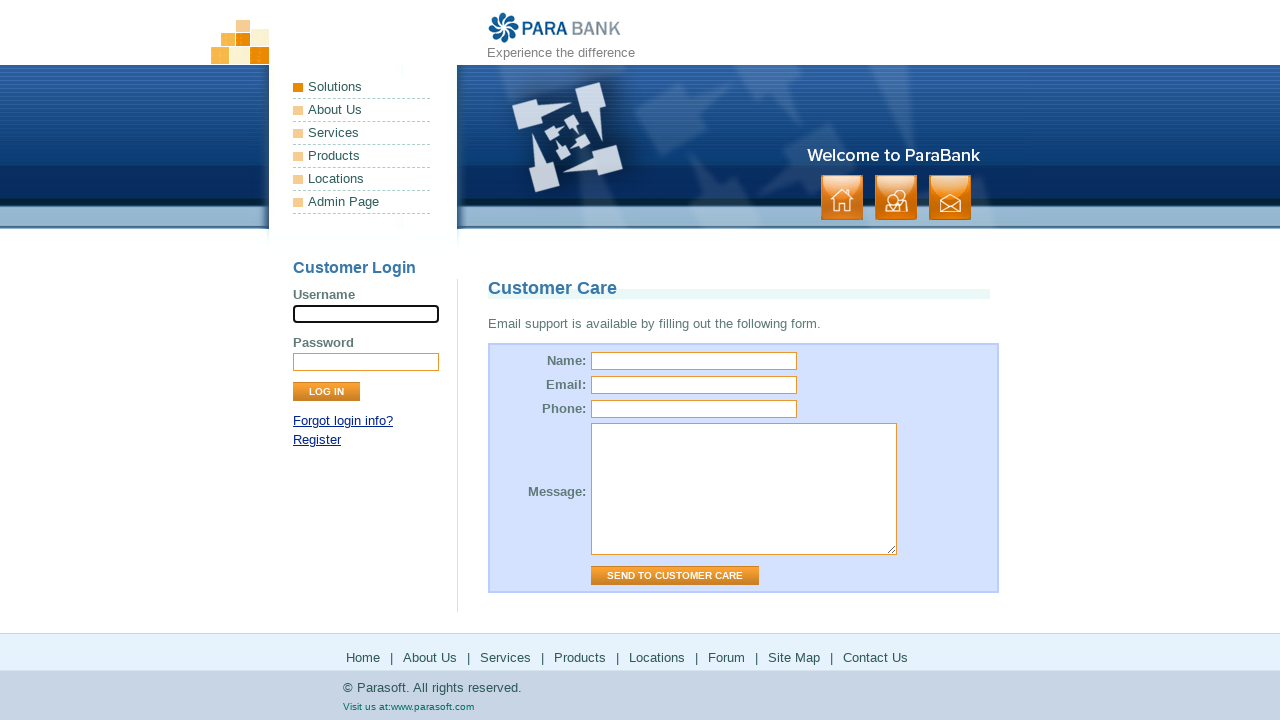

Filled name field with 'Test User' on #name
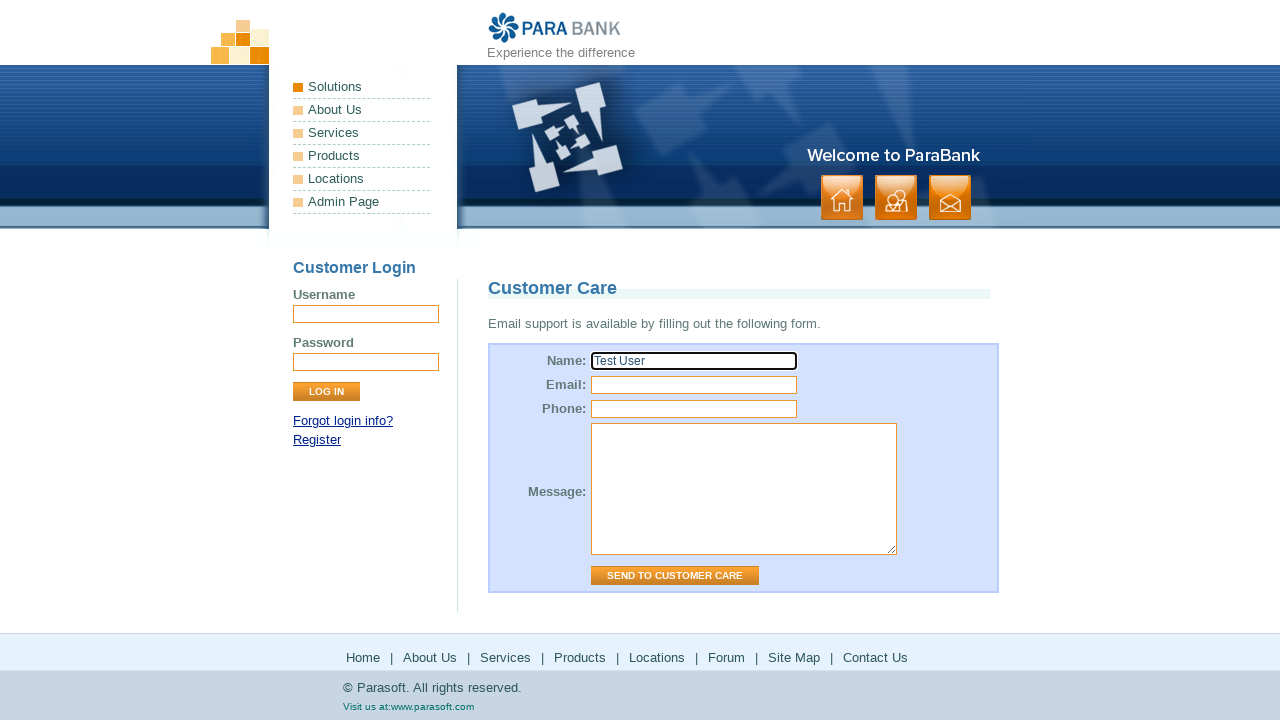

Filled email field with 'test@gmail.com' on #email
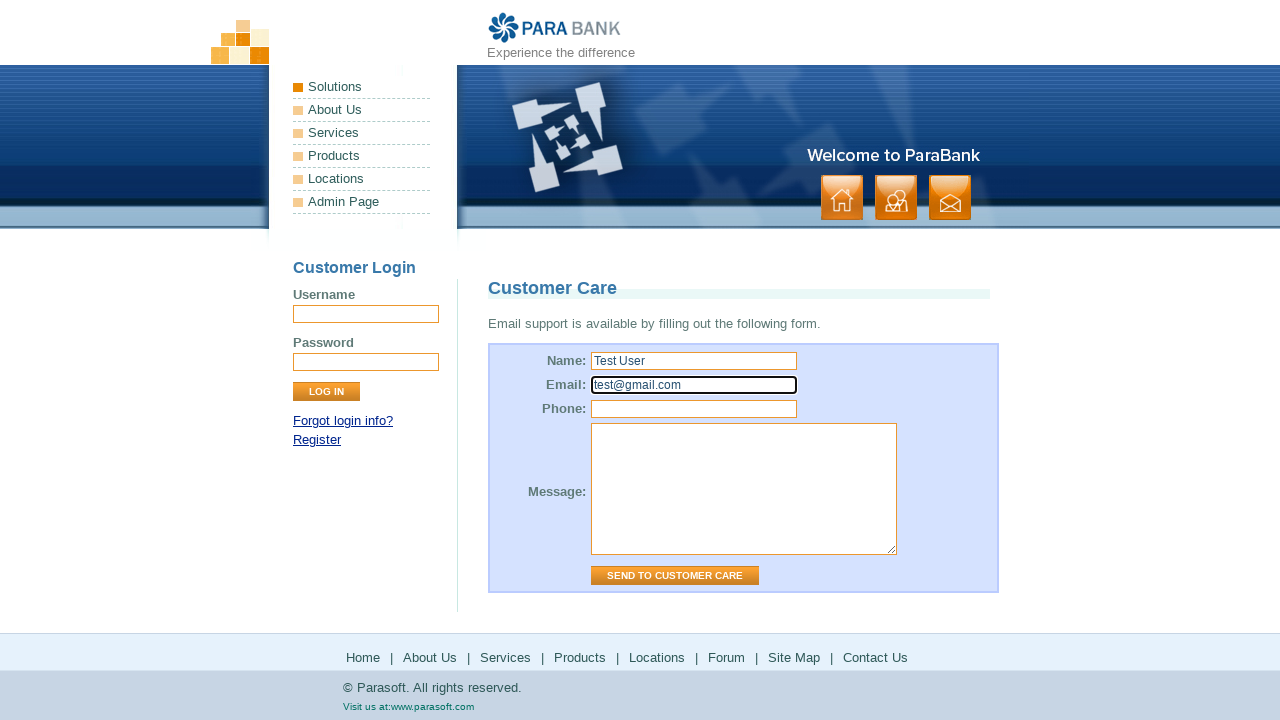

Filled message field with 10001 characters to test max length validation on #message
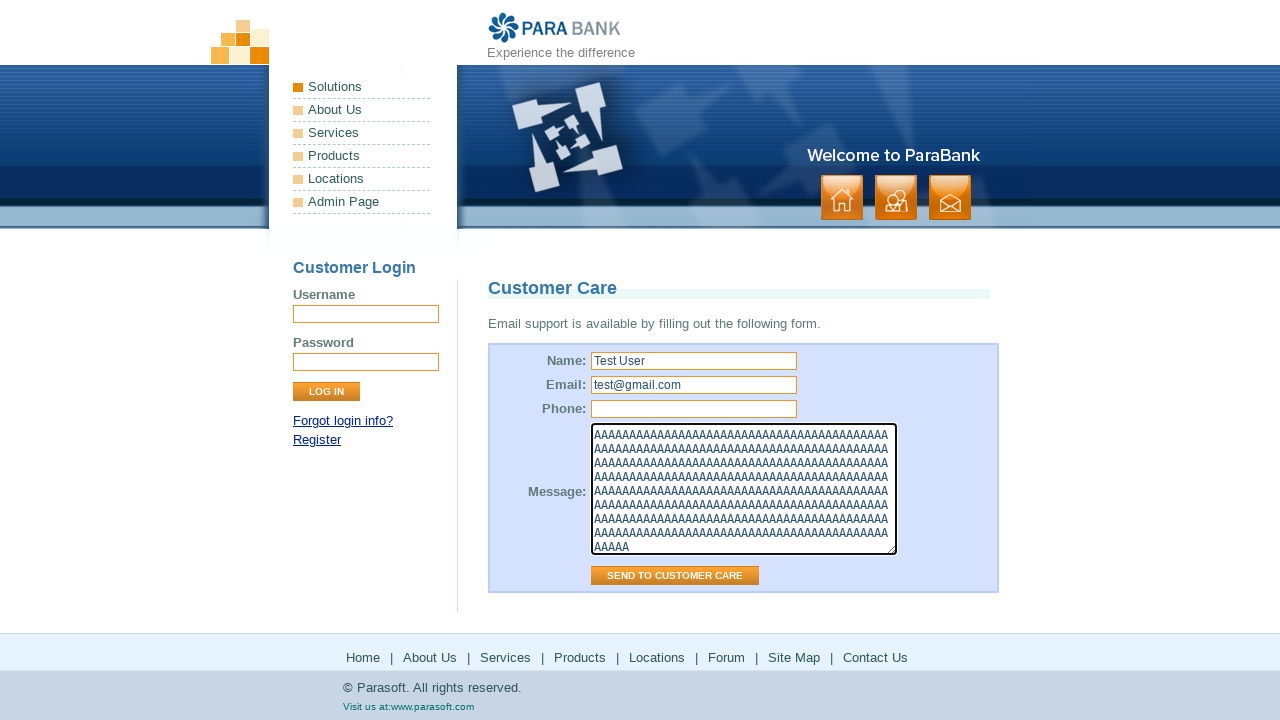

Retrieved actual message field value to check if truncation occurred
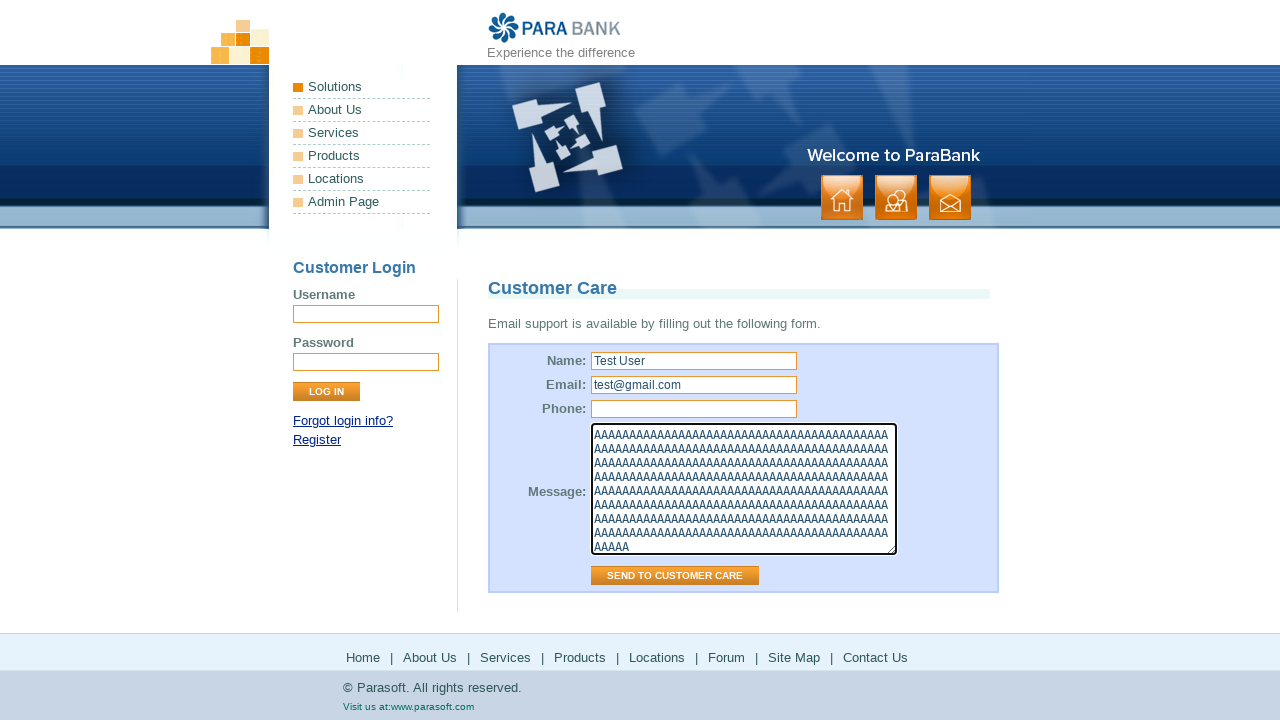

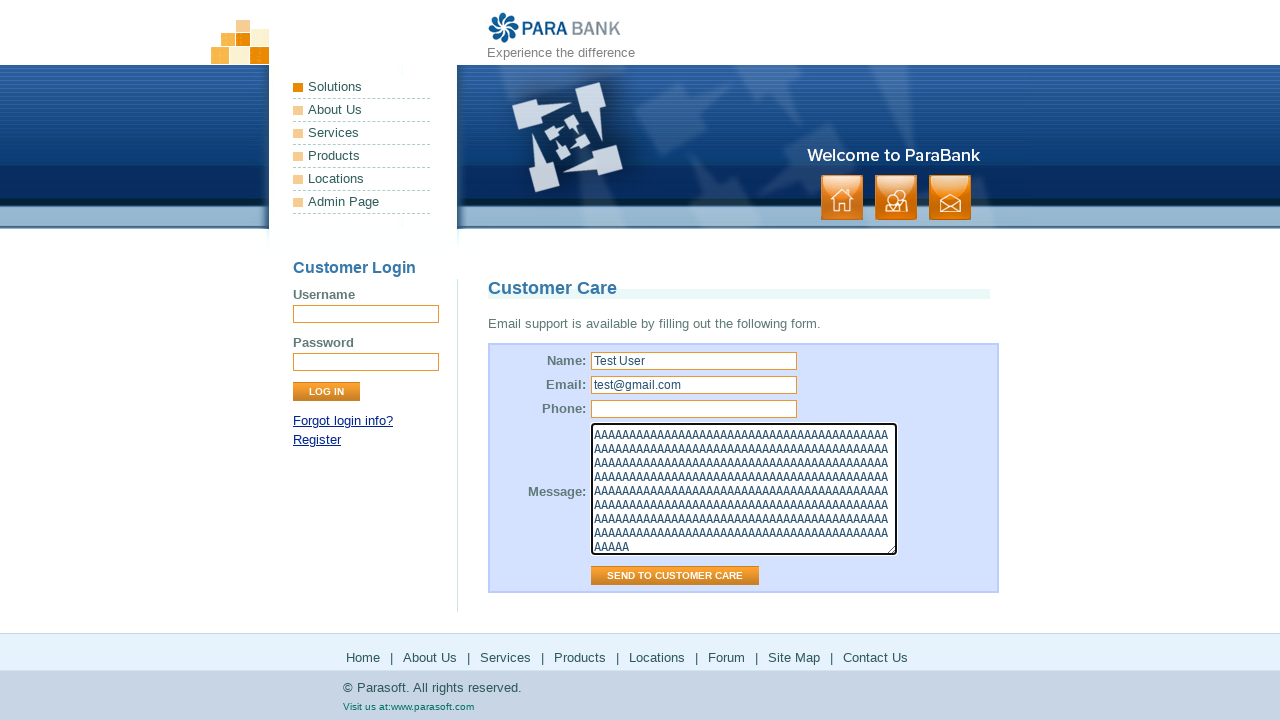